Tests hover functionality by hovering over user avatars and clicking on the revealed profile link

Starting URL: https://the-internet.herokuapp.com/

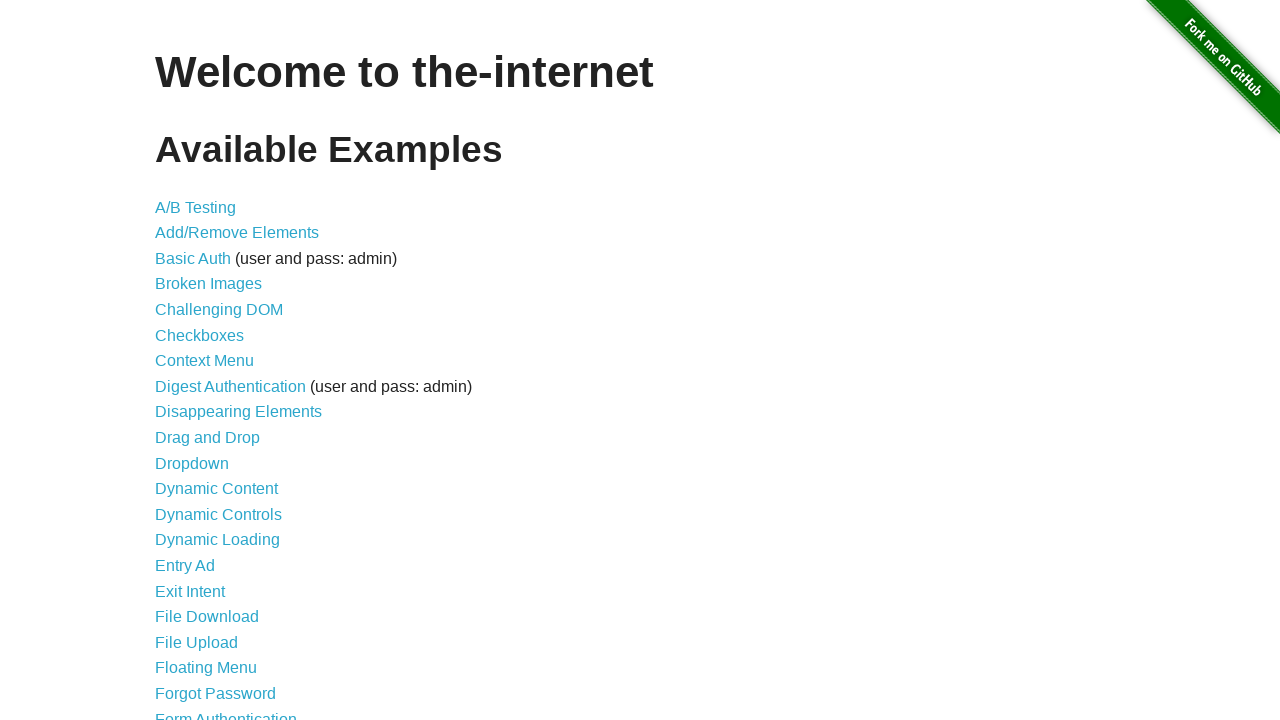

Clicked on Hovers link to navigate to hovers page at (180, 360) on a[href='/hovers']
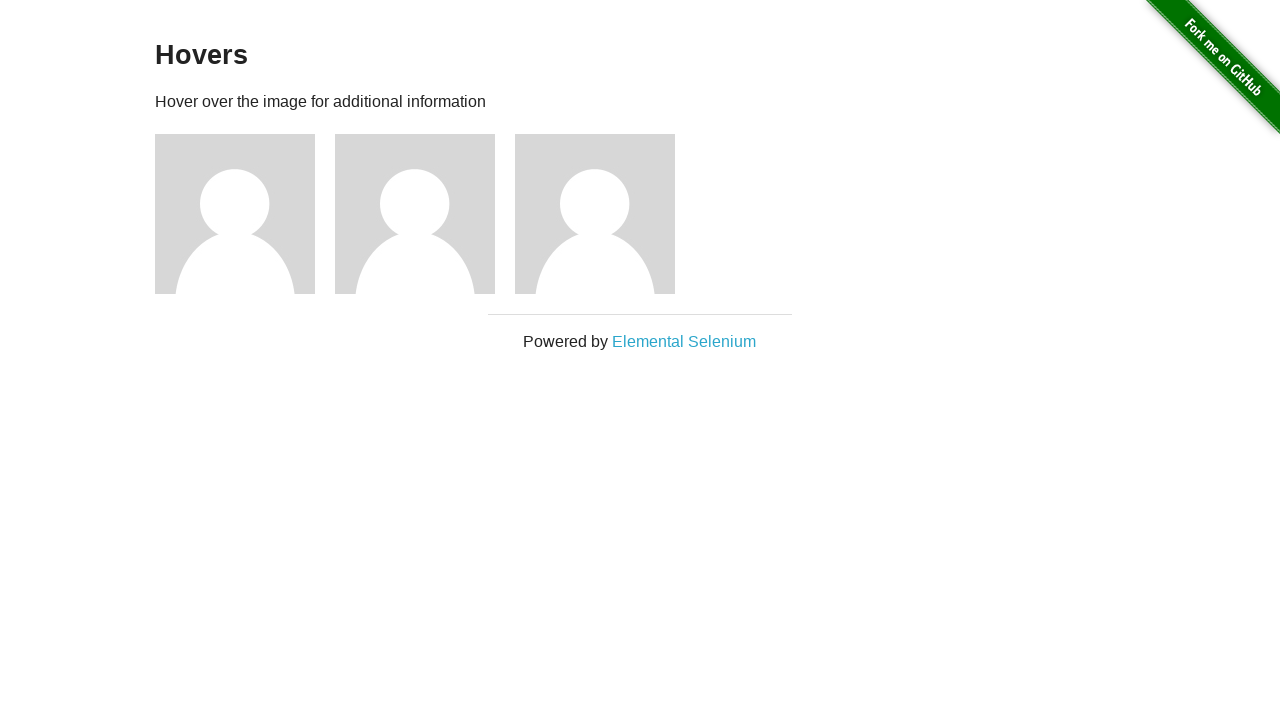

Hovers page loaded and figure elements are visible
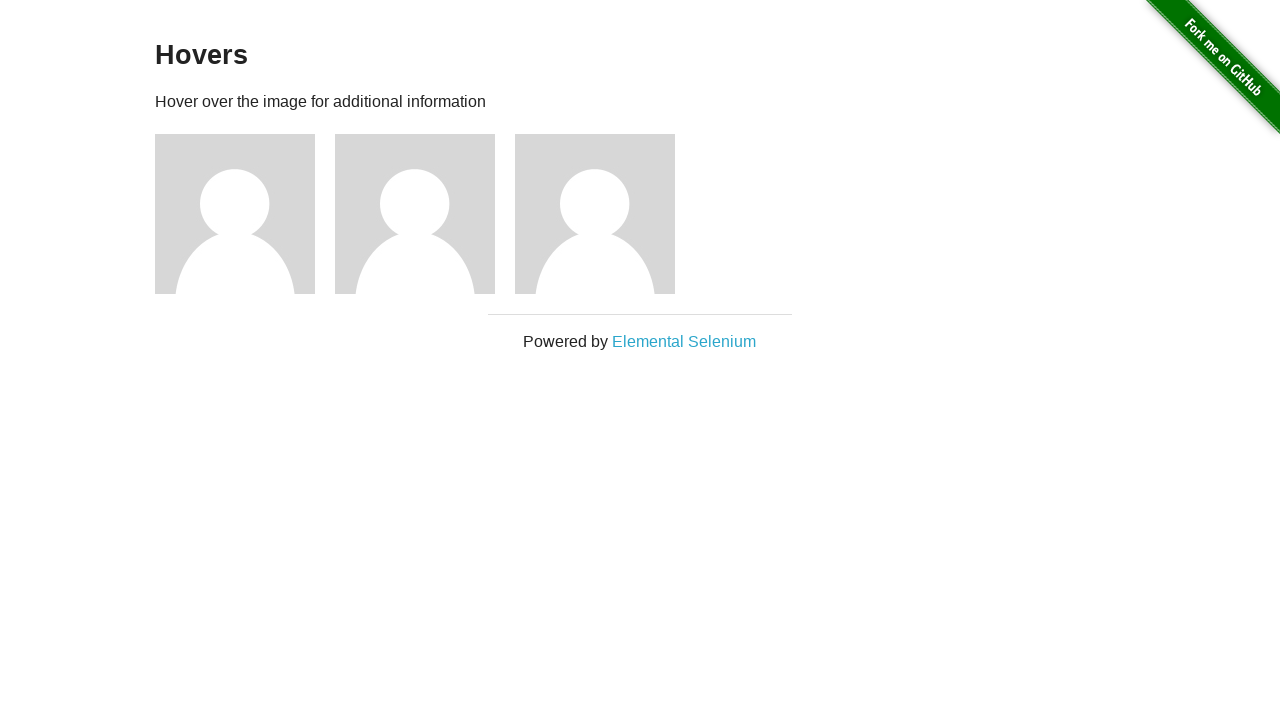

Hovered over the first user avatar at (245, 214) on .figure >> nth=0
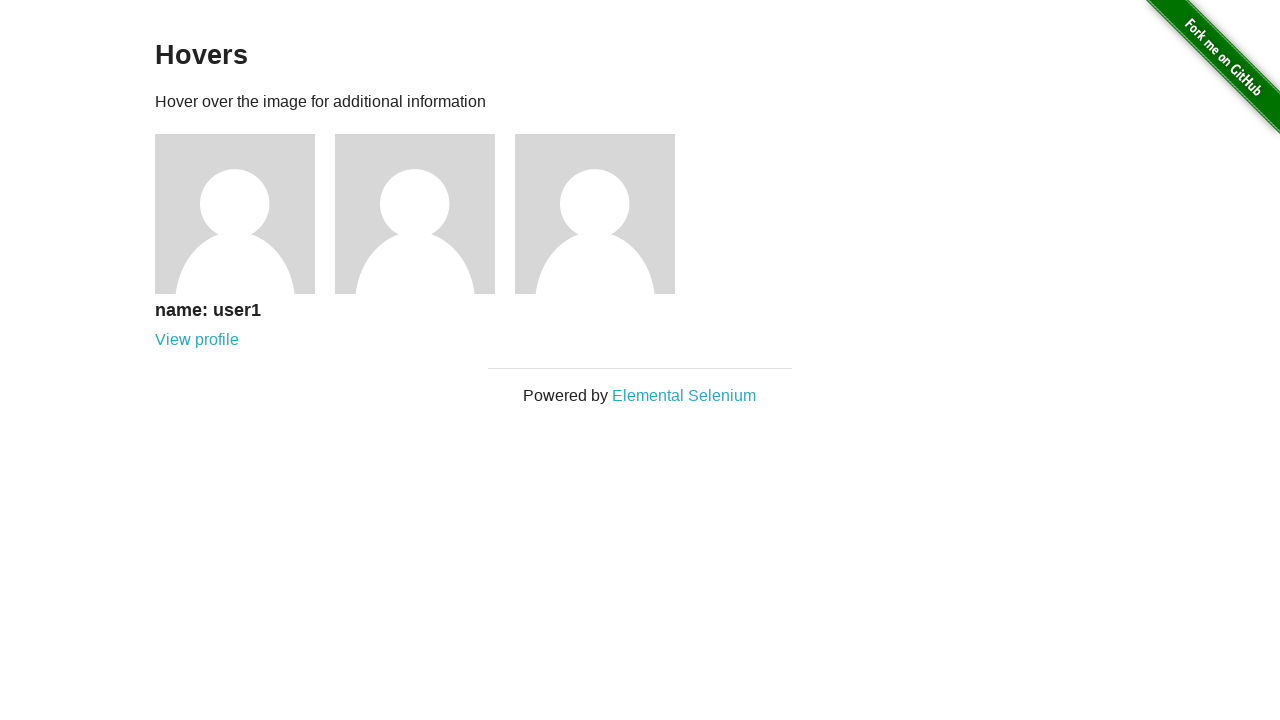

Clicked on the revealed profile link at (197, 340) on .figure:nth-child(3) a
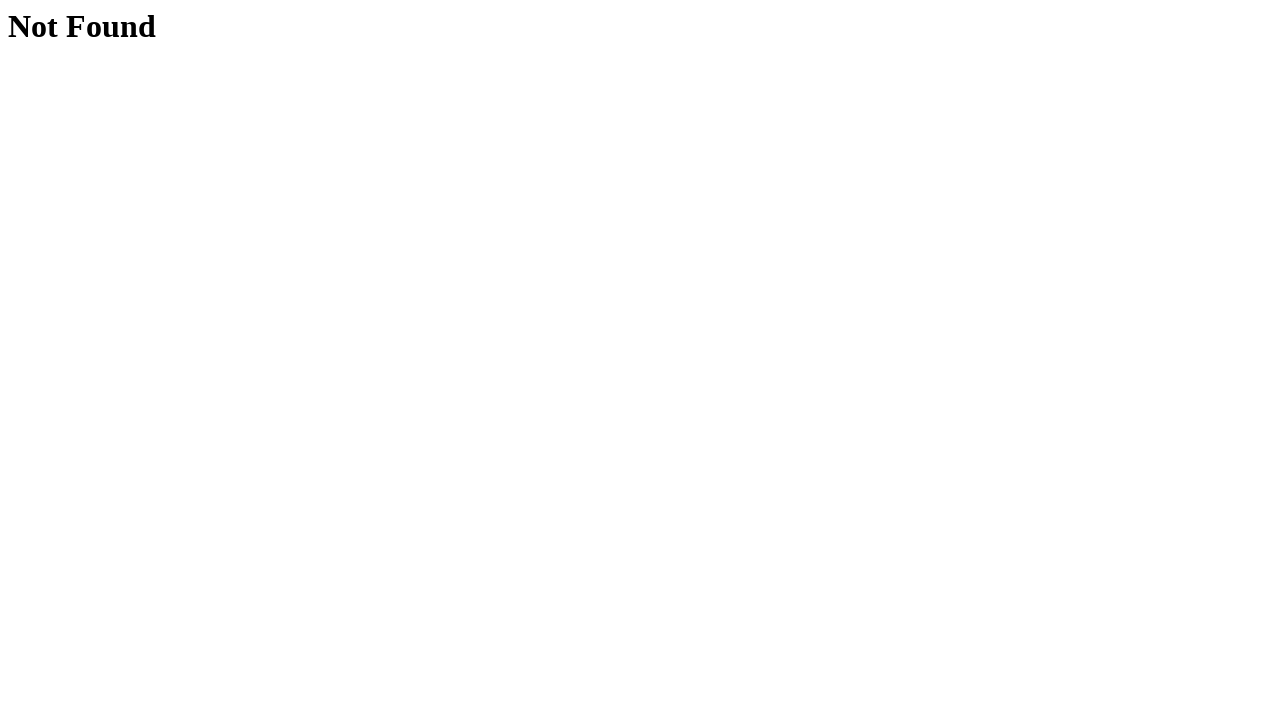

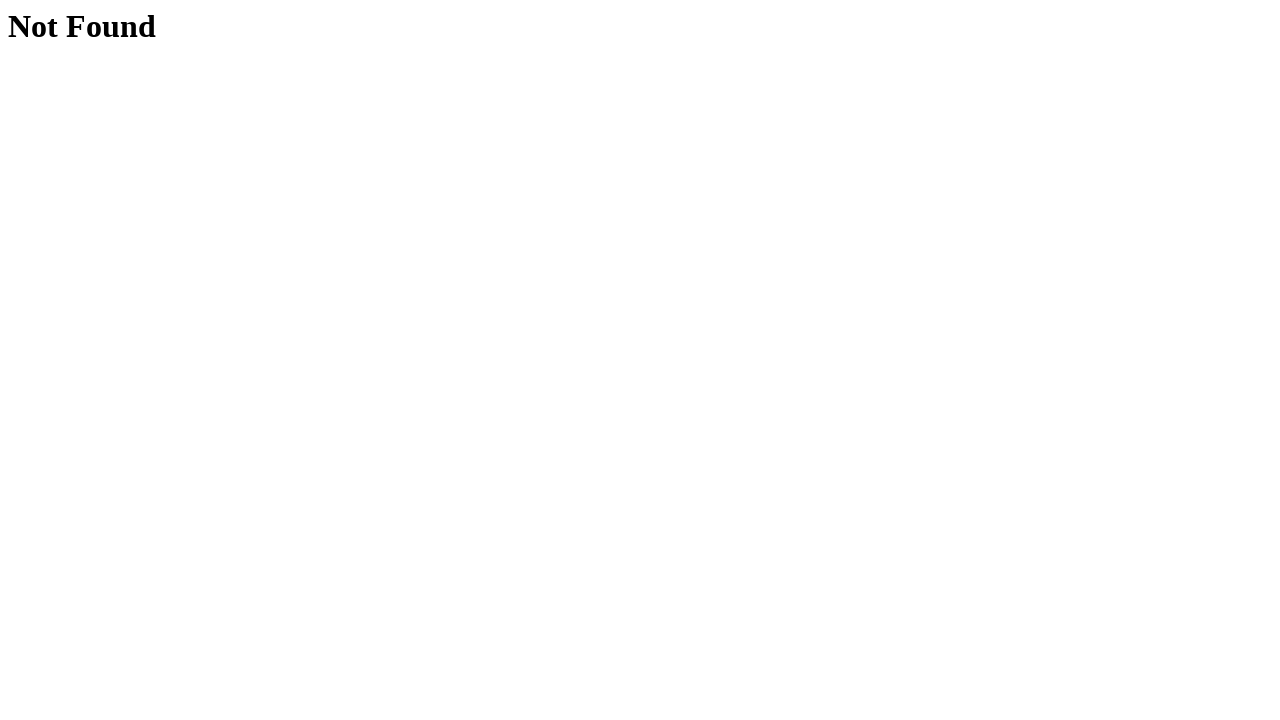